Navigates to Fayette Academy homepage and verifies the page title contains "Fayette Academy"

Starting URL: https://www.fayetteacademy.org

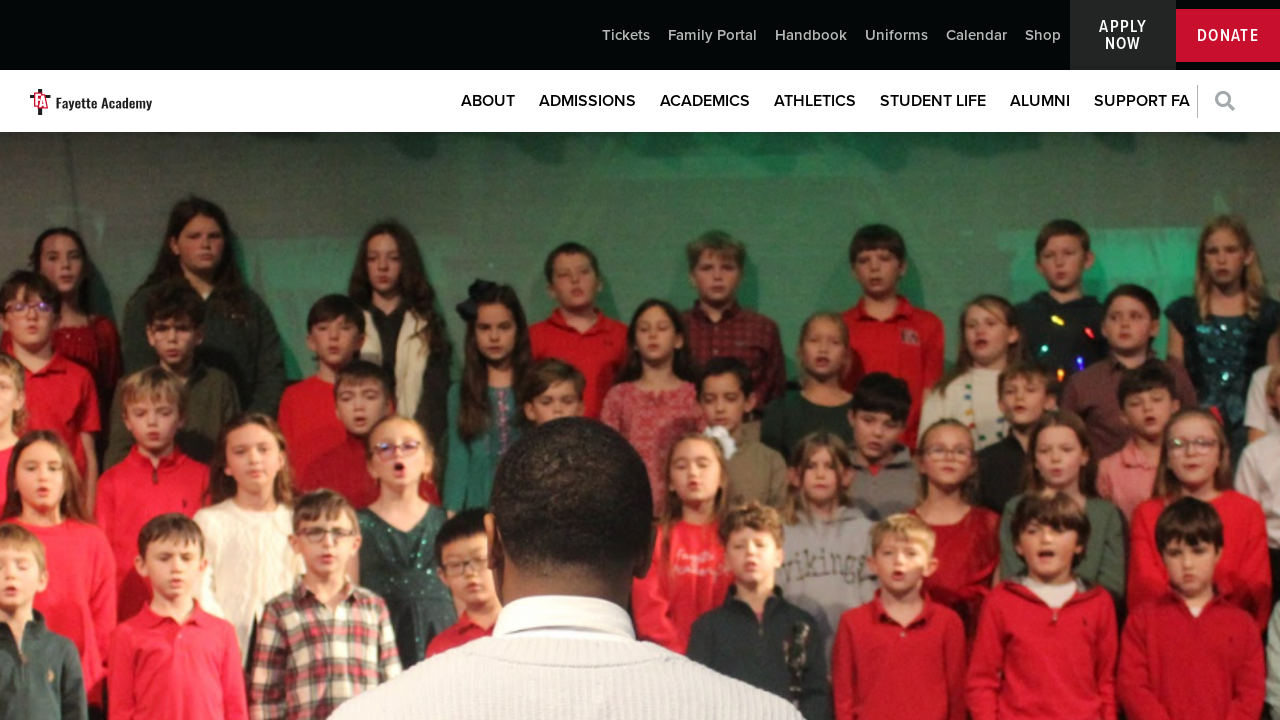

Navigated to Fayette Academy homepage
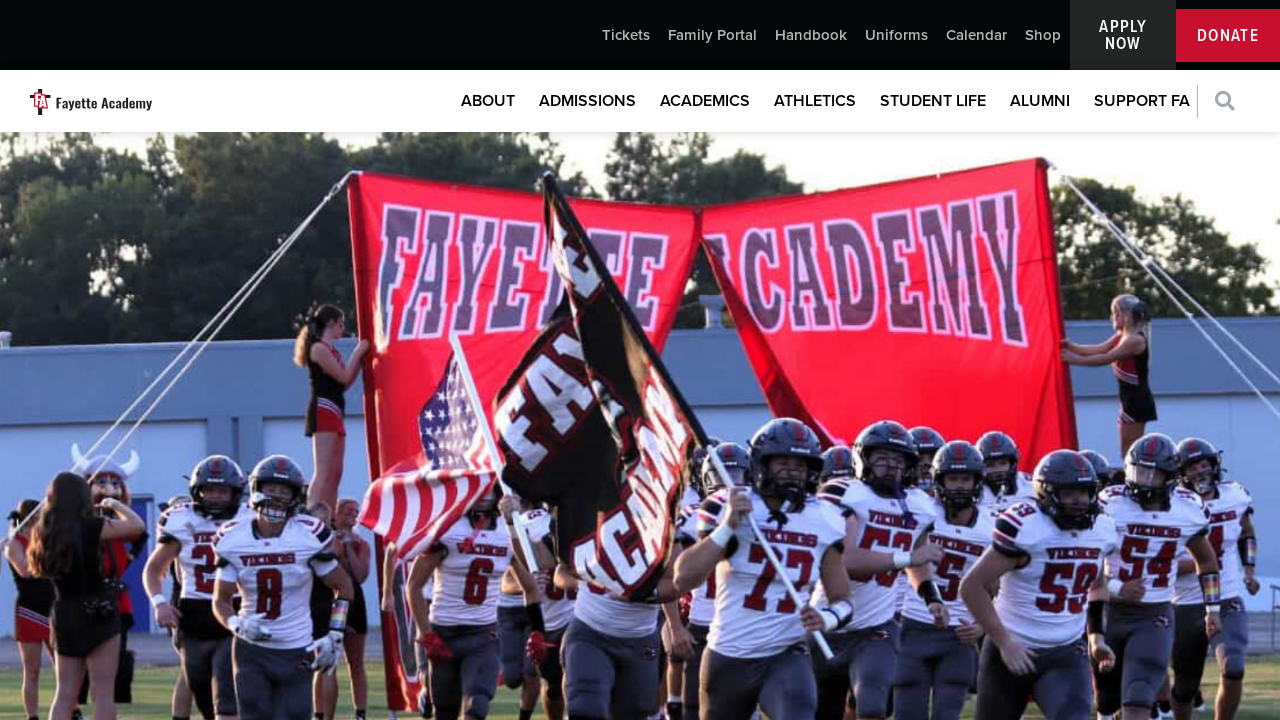

Retrieved page title
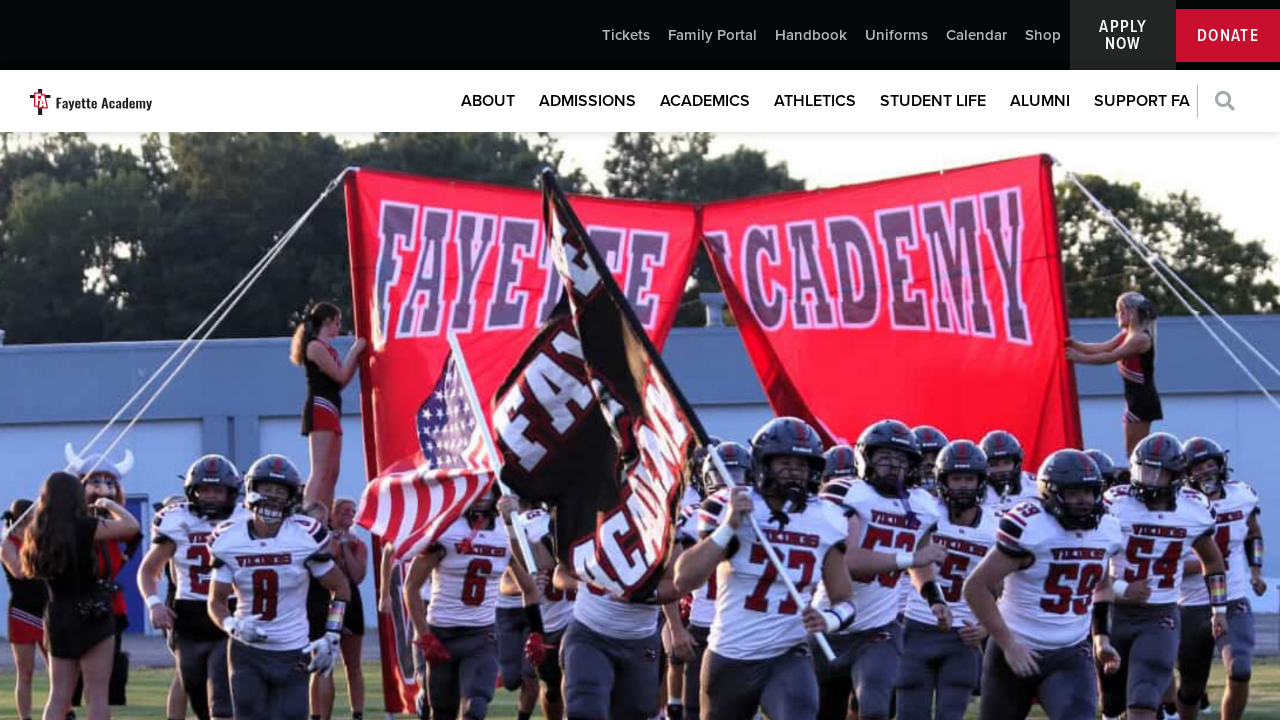

Verified page title contains 'Fayette Academy'
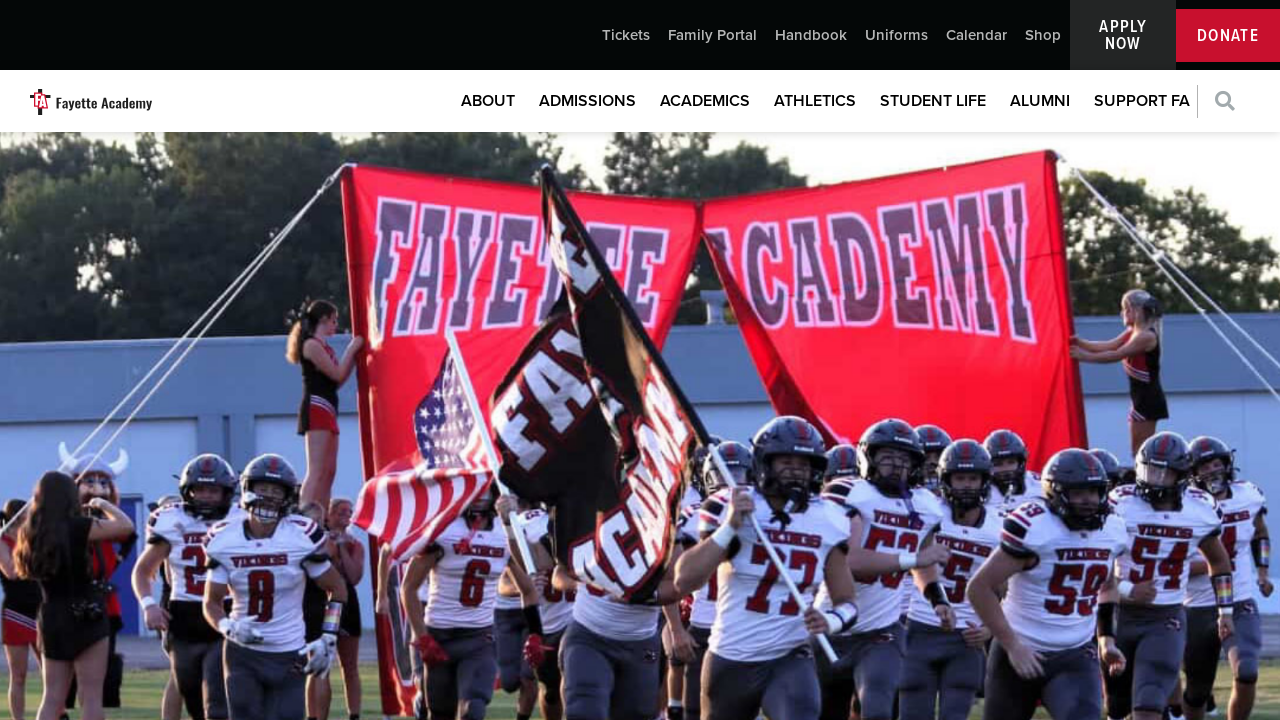

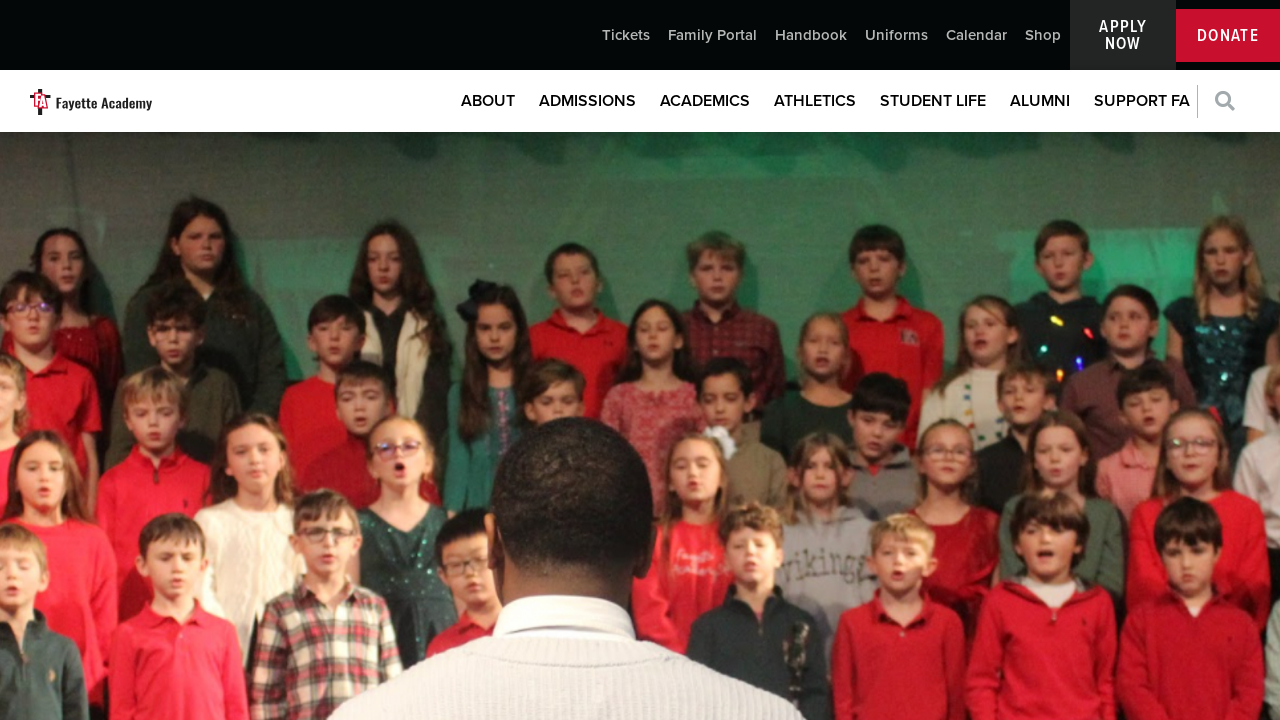